Tests Mailchimp signup form by filling email, username, and password fields and clicking the create account button

Starting URL: https://login.mailchimp.com/signup/

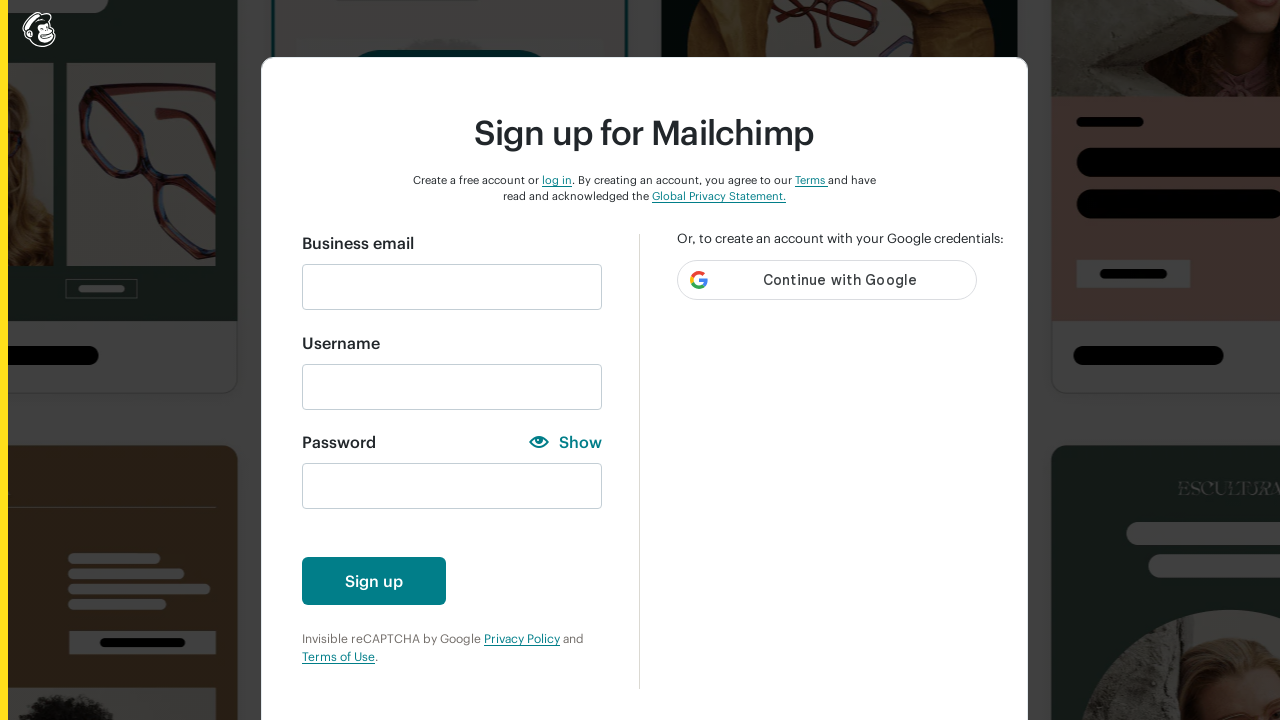

Filled email field with 'testuser2024@example.com' on //input[@id='email']
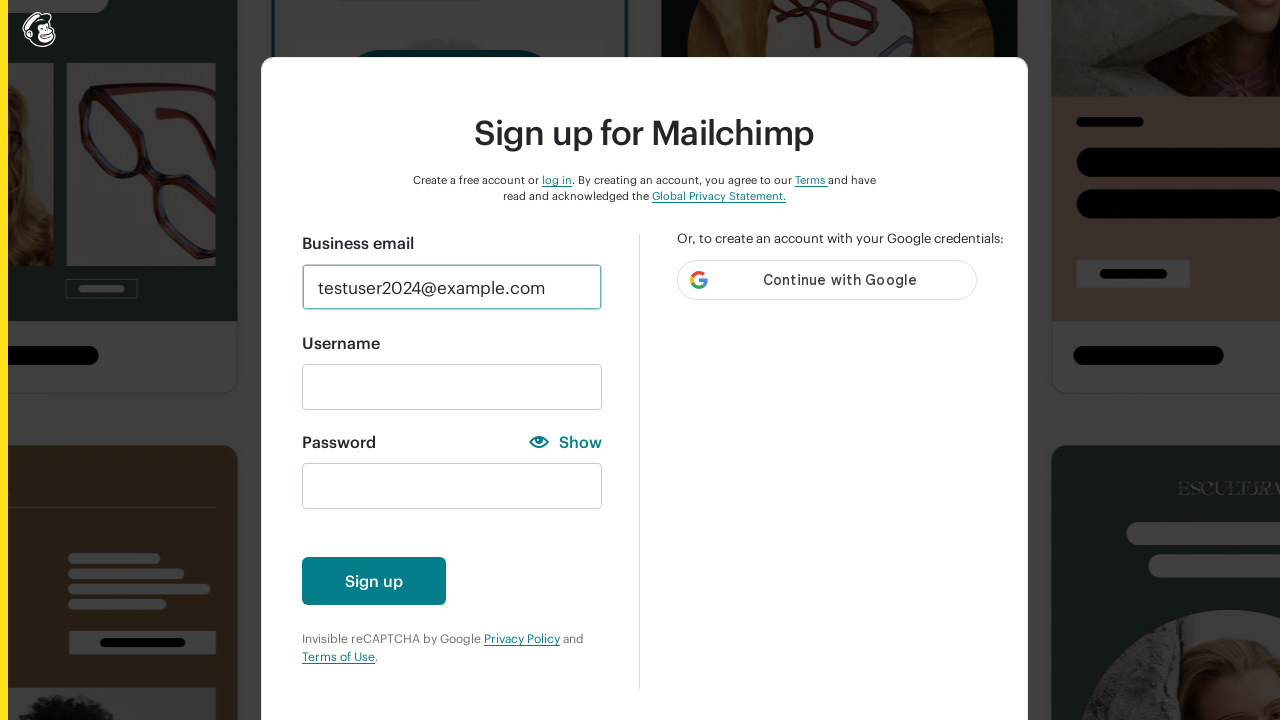

Filled username field with 'testuser_847' on //input[@id='new_username']
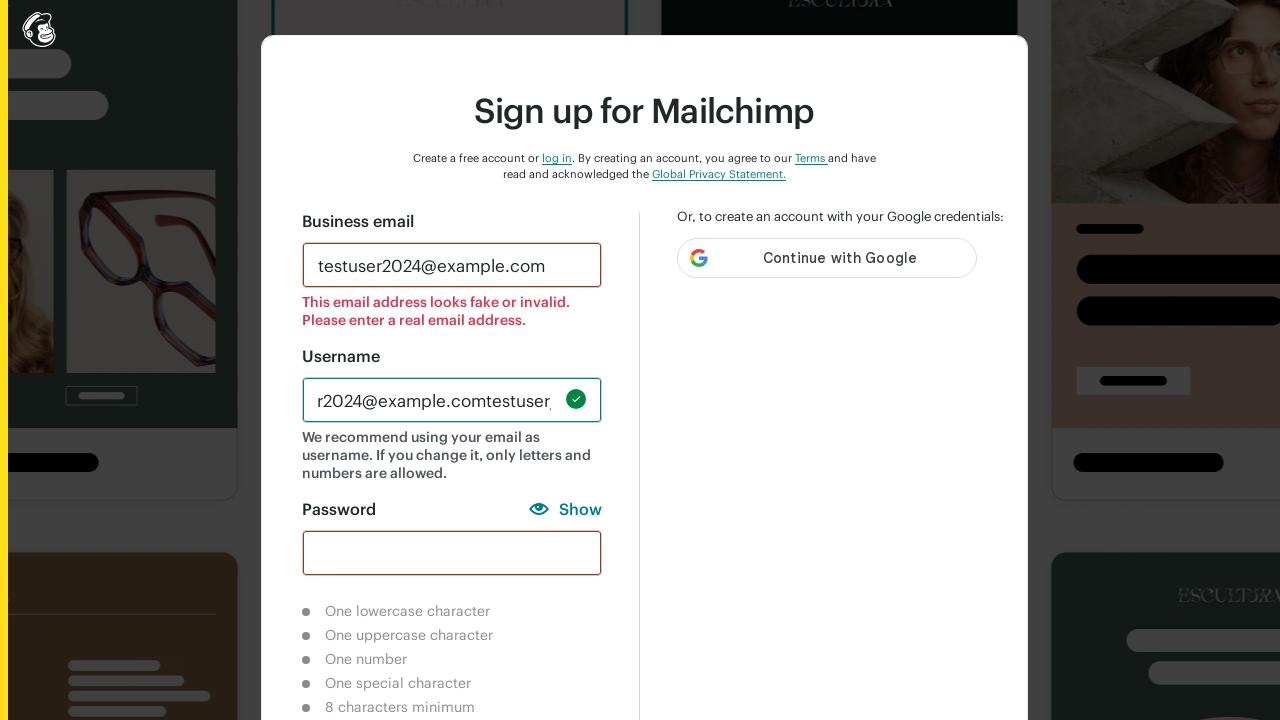

Filled password field with 'SecurePass123!' on //input[@id='new_password']
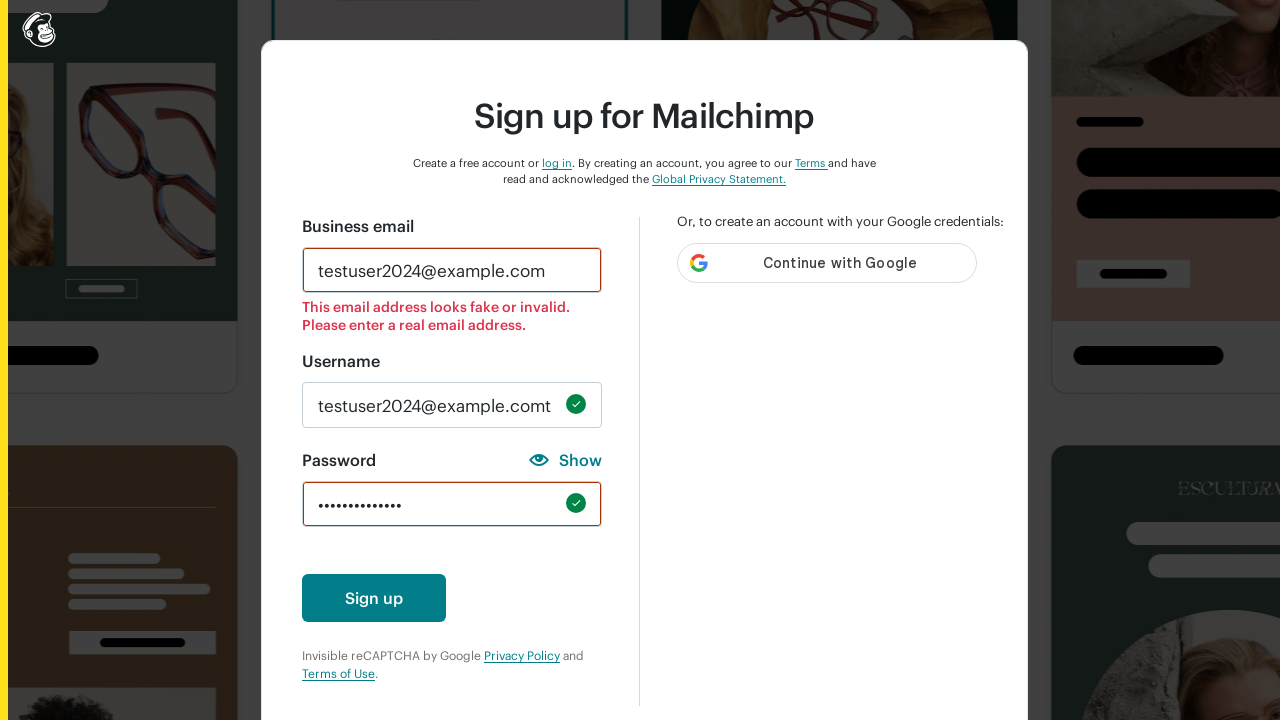

Clicked create account button to submit signup form at (374, 598) on xpath=//*[@id='create-account-enabled']
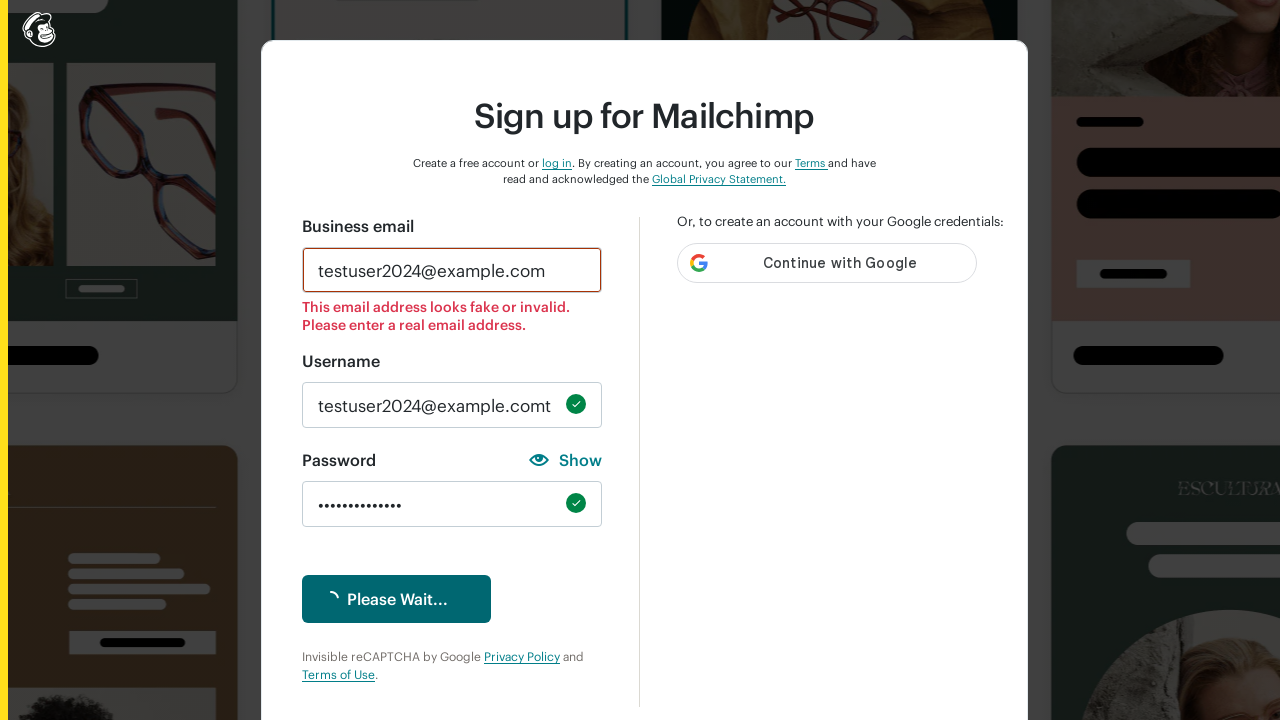

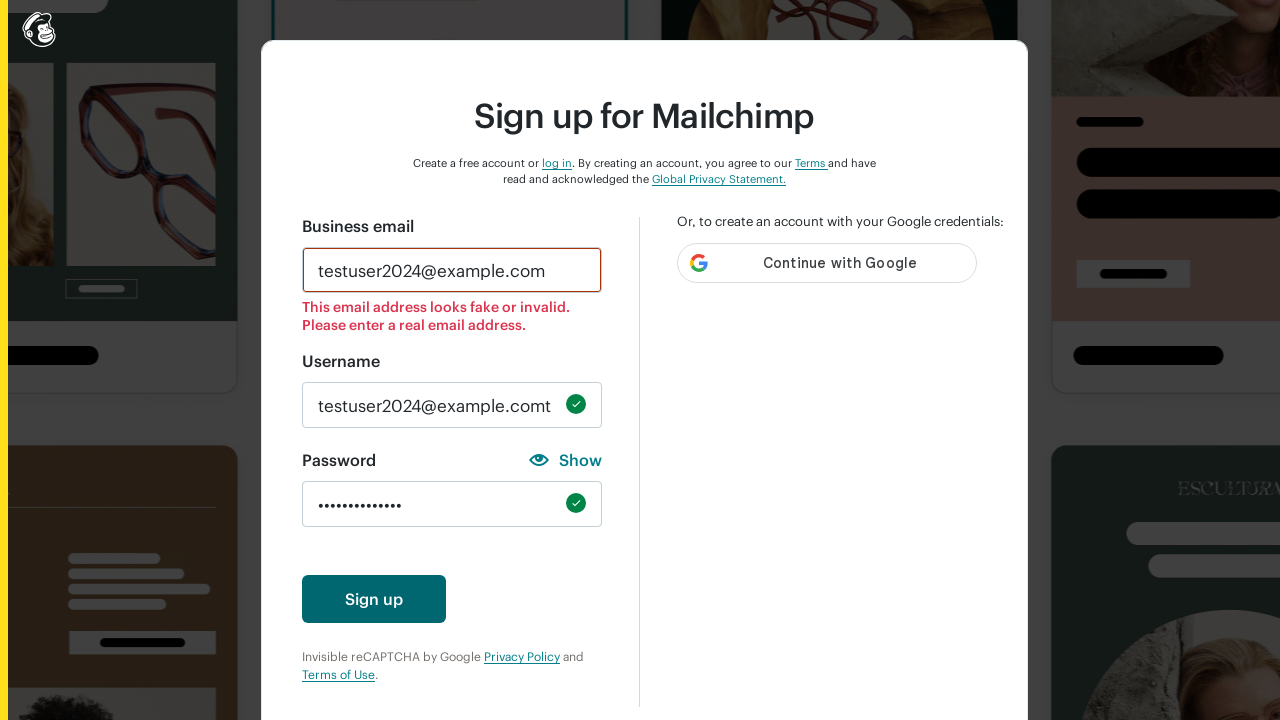